Navigates to Nairaland homepage and clicks on the Register link

Starting URL: https://www.nairaland.com/

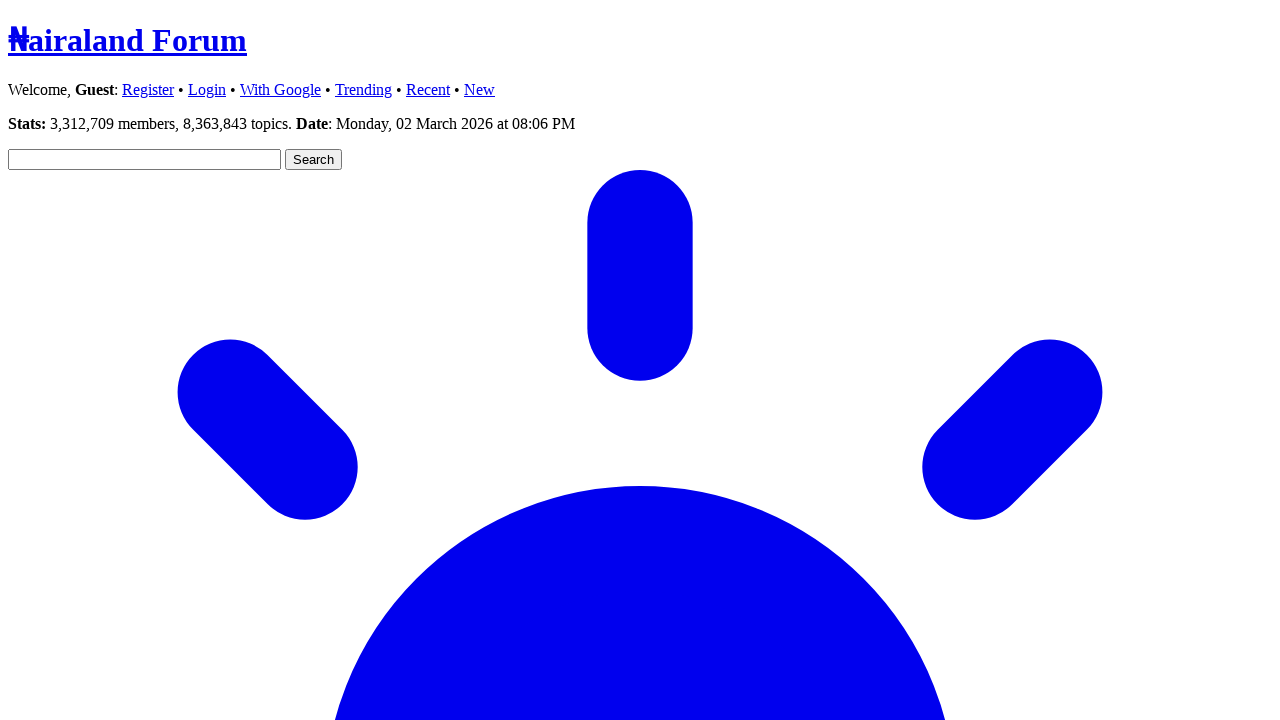

Navigated to Nairaland homepage
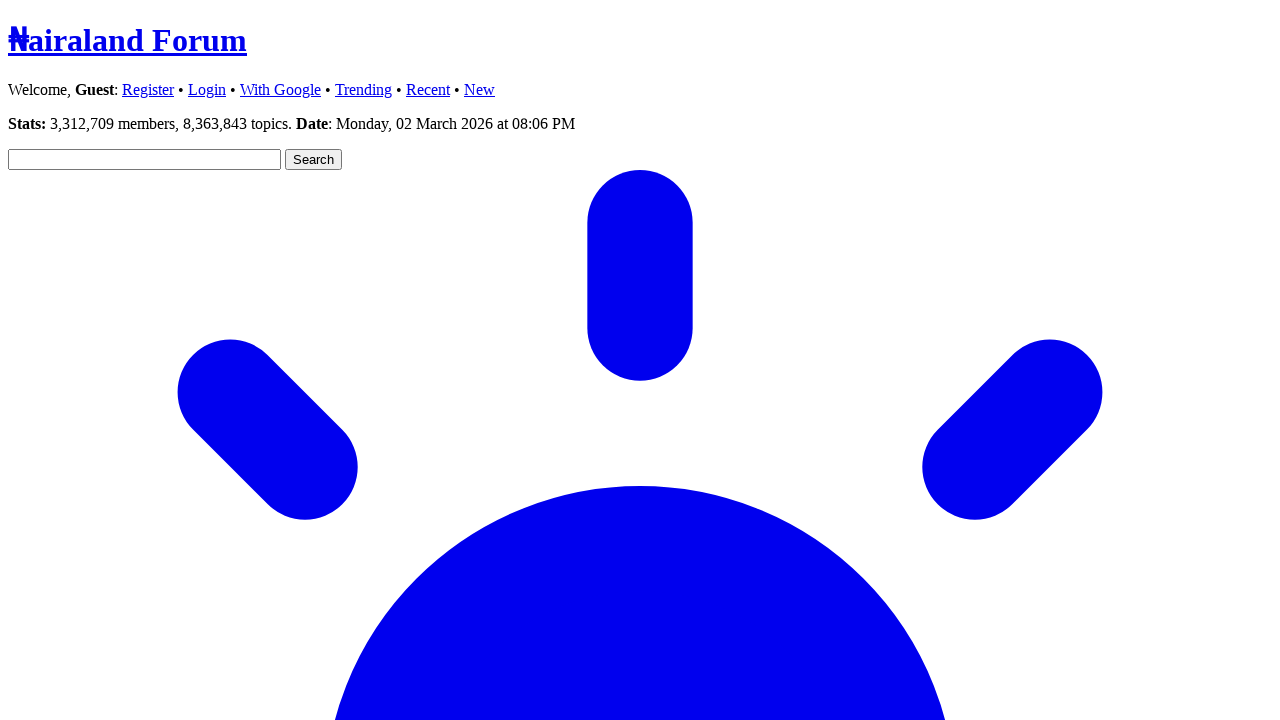

Clicked on the Register link at (148, 89) on internal:text="Register"i
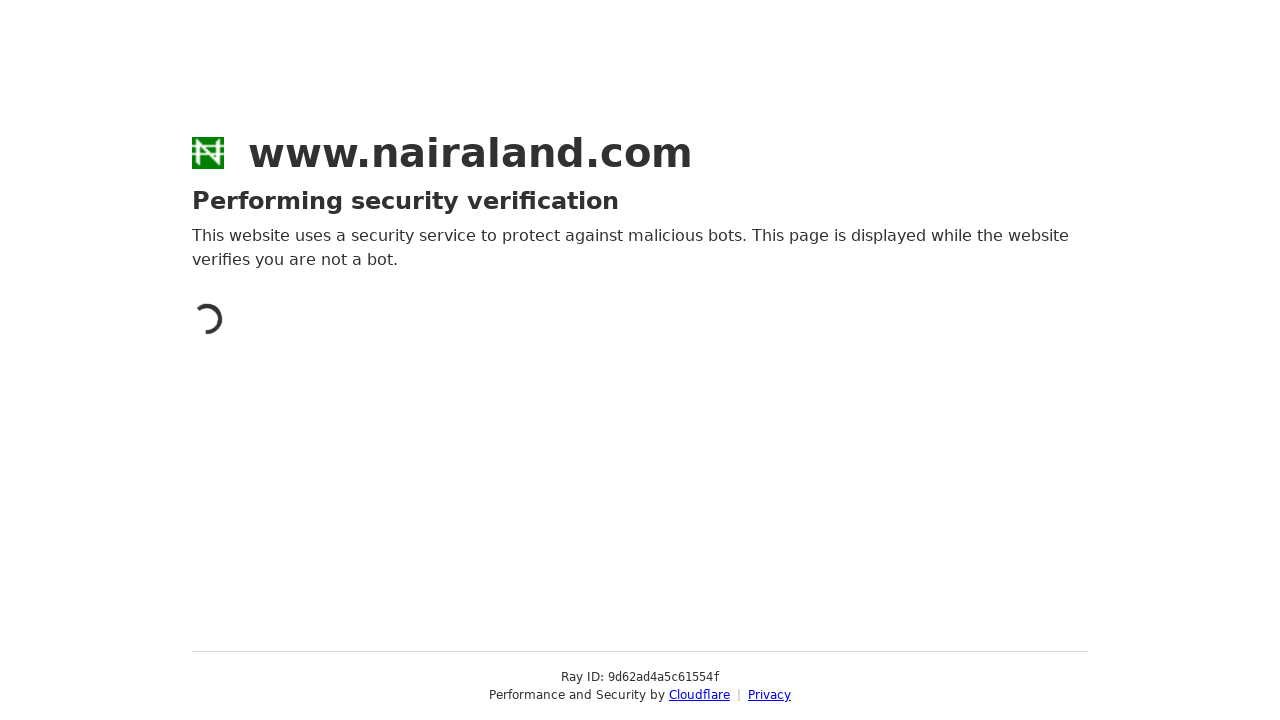

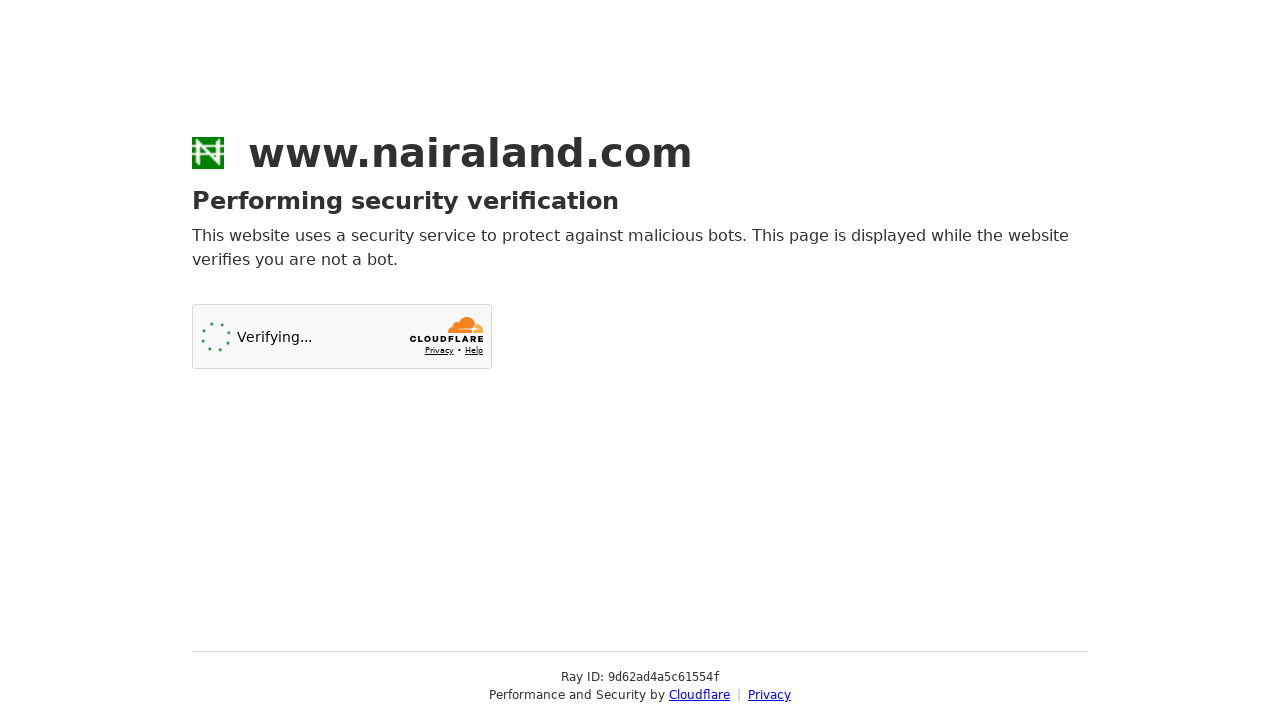